Tests radio button functionality by iterating through and clicking each radio button in a group, verifying their selection states

Starting URL: https://echoecho.com/htmlforms10.htm

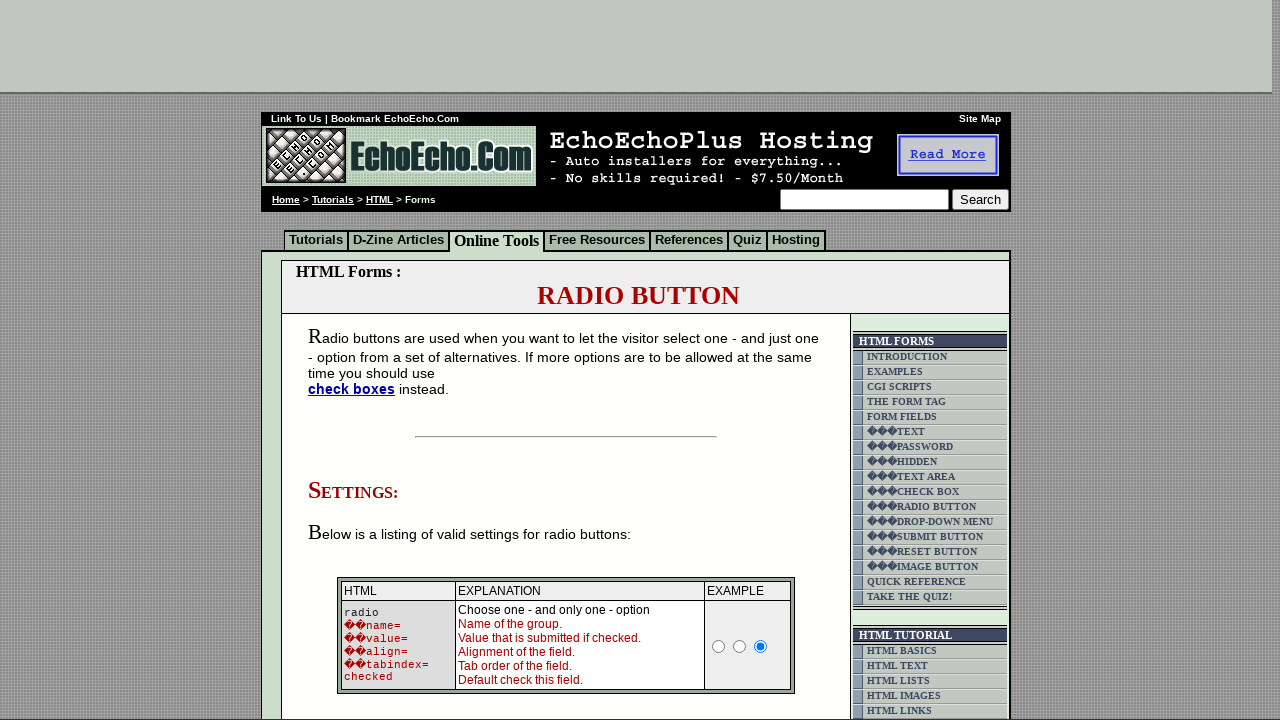

Located radio buttons container
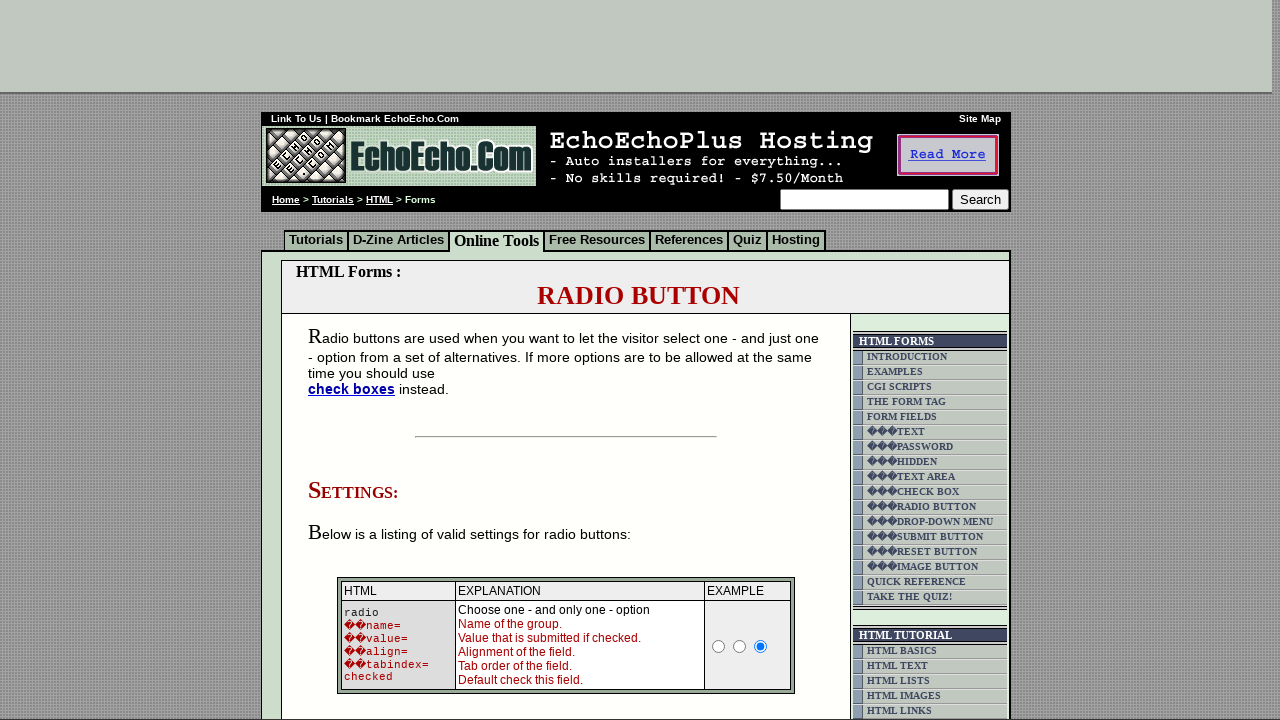

Located all radio buttons with name='group2'
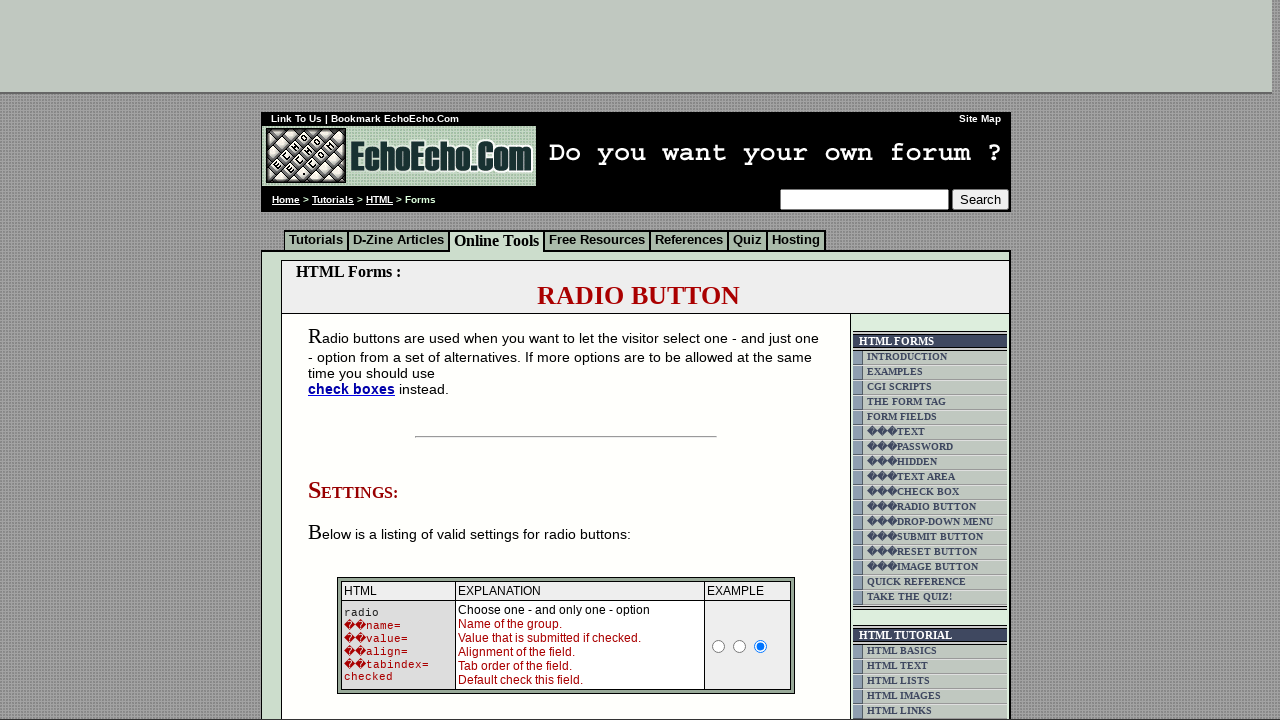

Found 3 radio buttons in the group
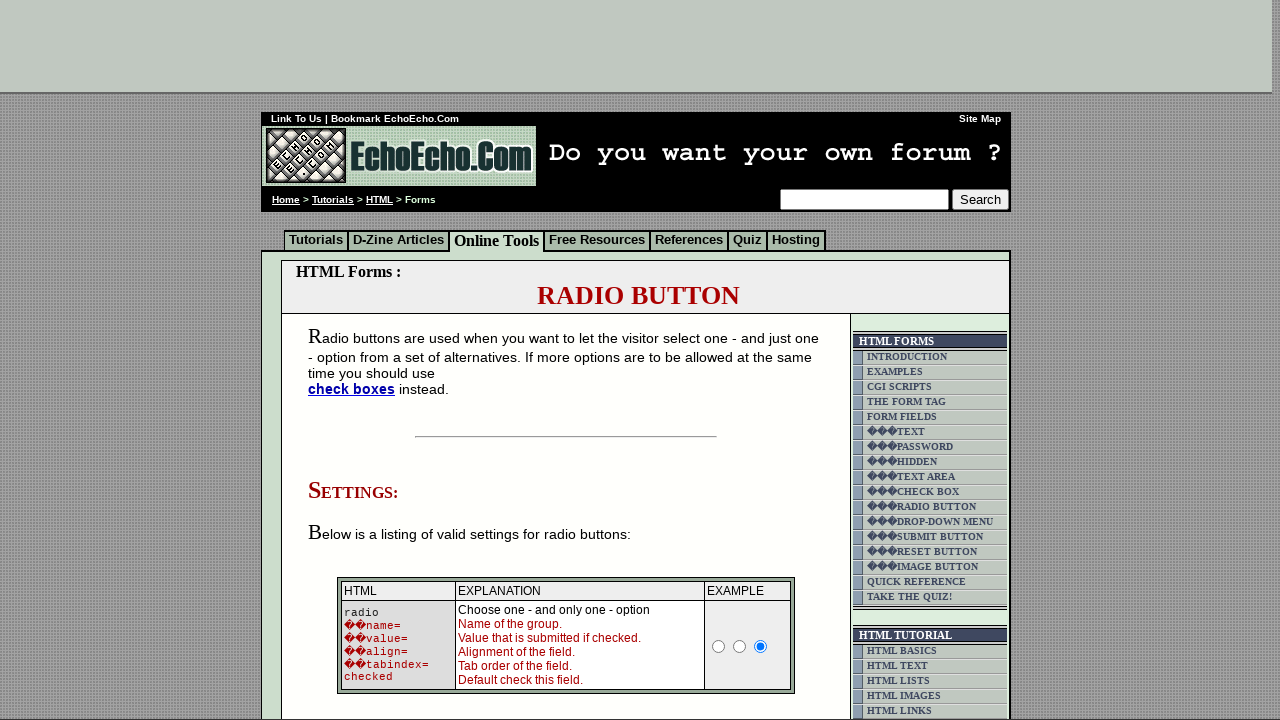

Clicked radio button at index 0 at (356, 360) on xpath=/html/body/div[2]/table[9]/tbody/tr/td[4]/table/tbody/tr/td/div/span/form/
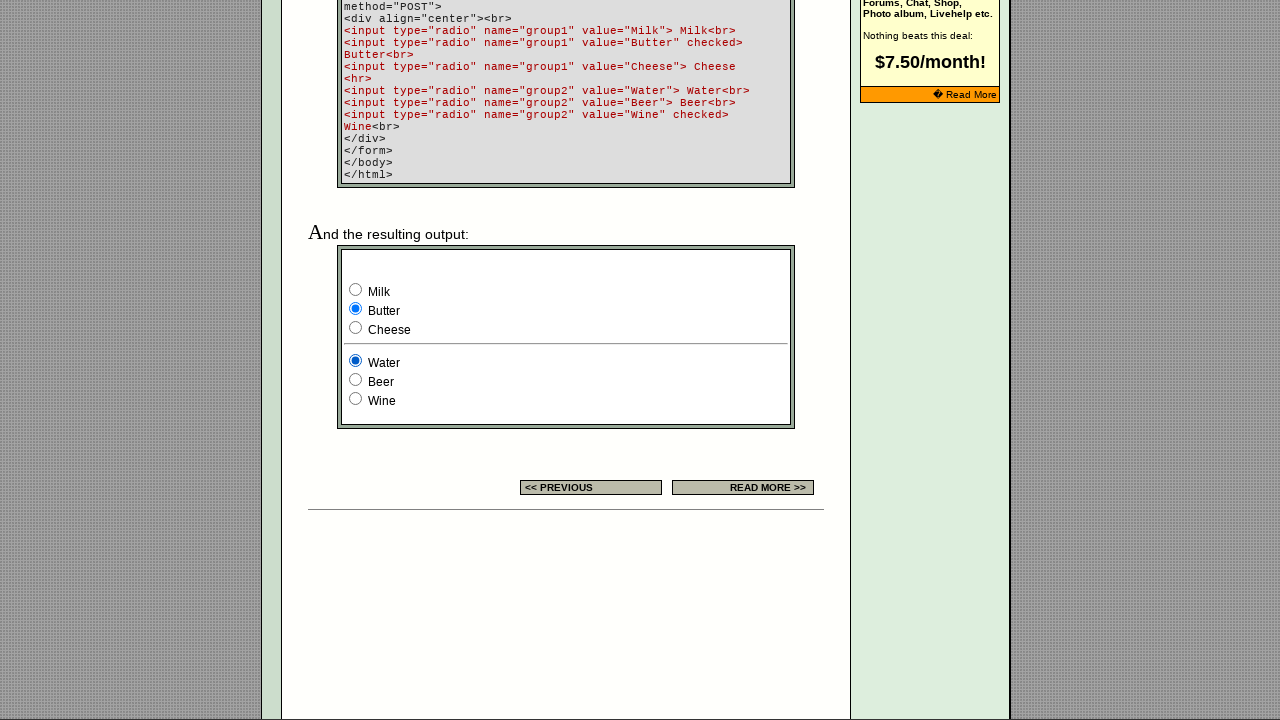

Retrieved value attribute for radio button at index 0: Water
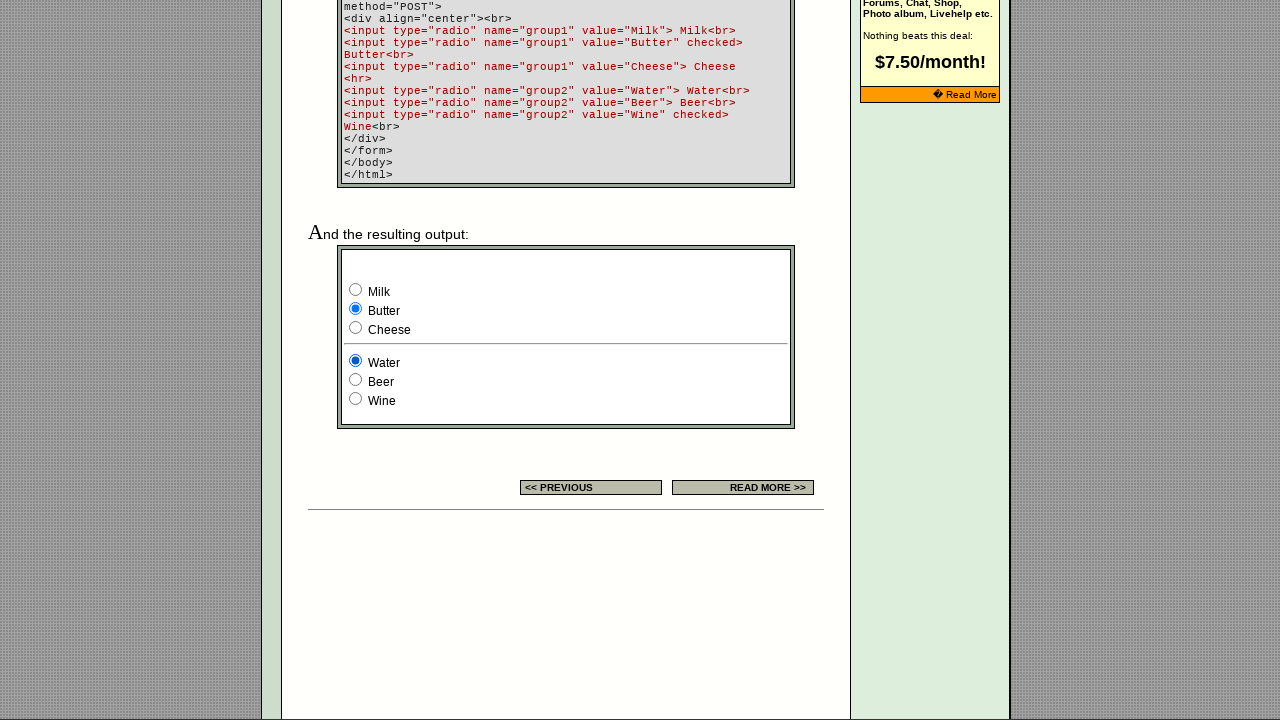

Retrieved checked attribute for radio button at index 0: None
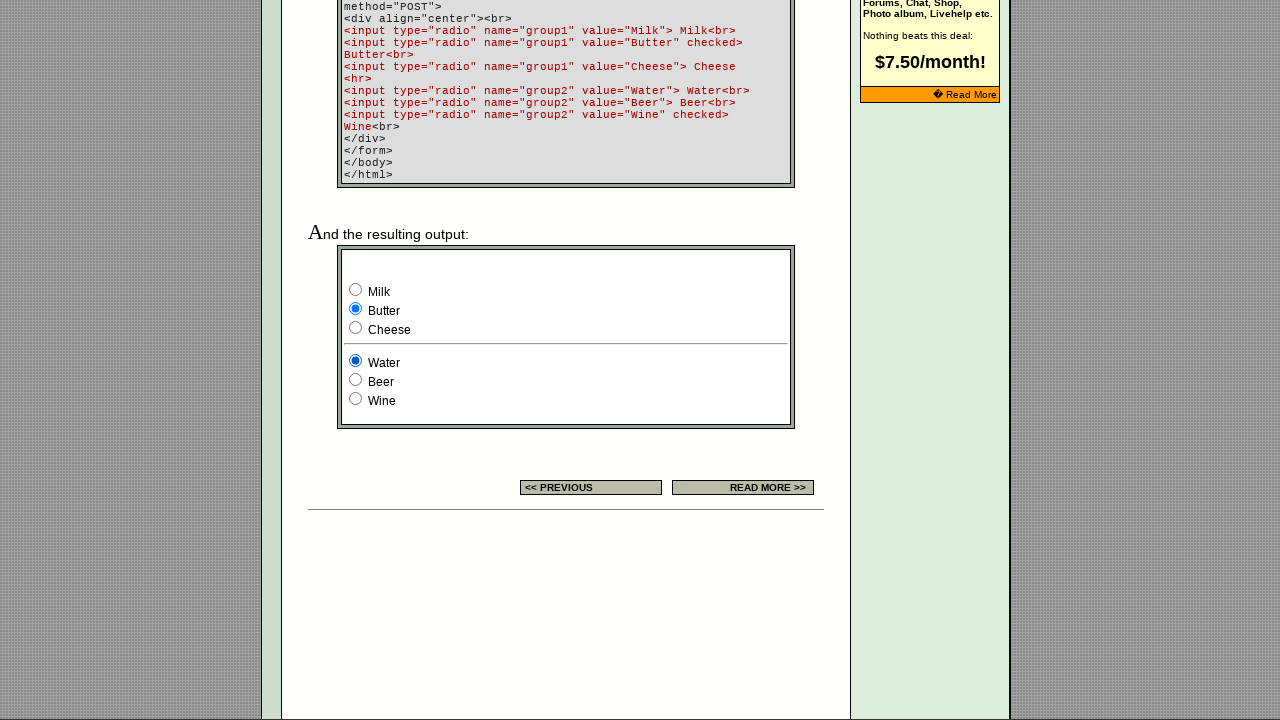

Retrieved value attribute for radio button at index 1: Beer
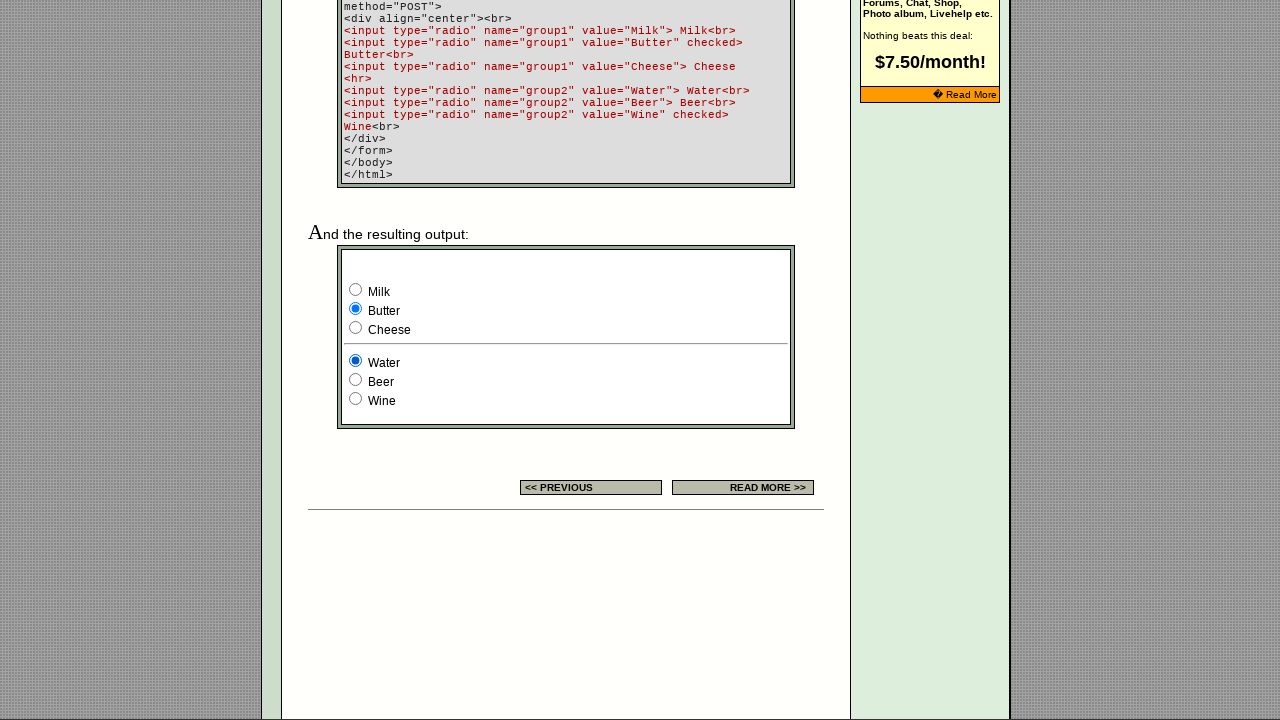

Retrieved checked attribute for radio button at index 1: None
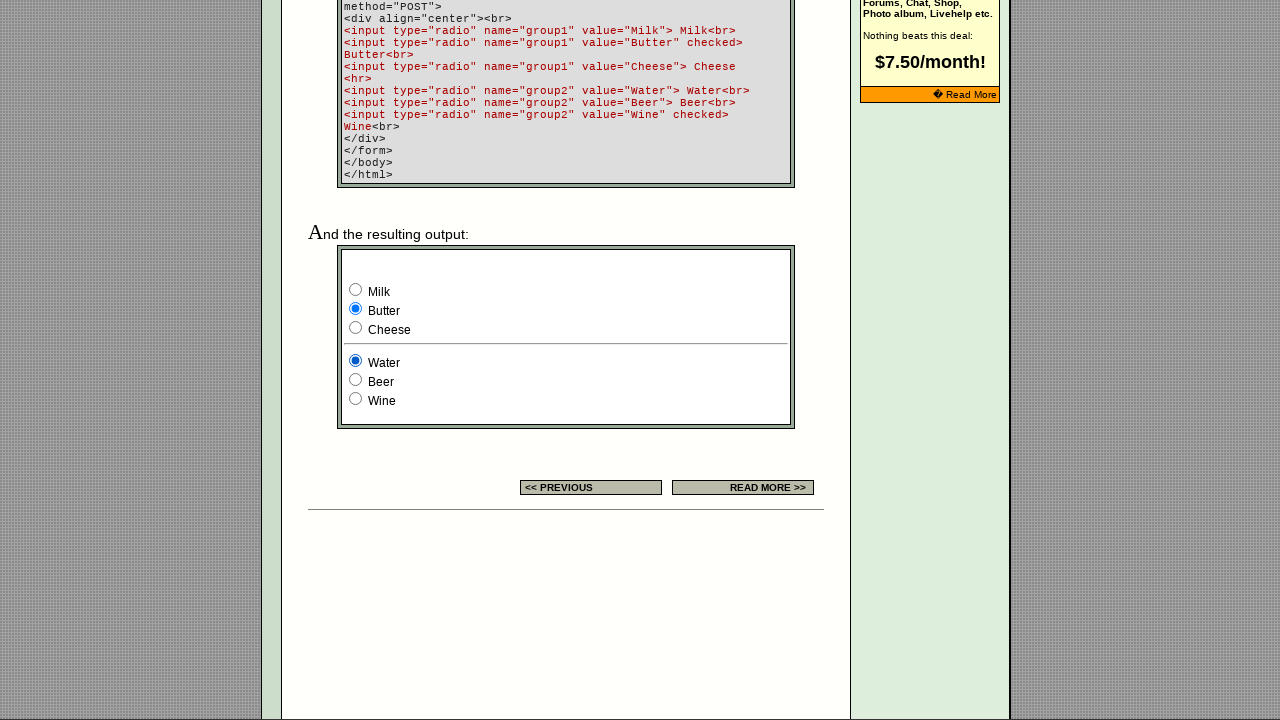

Retrieved value attribute for radio button at index 2: Wine
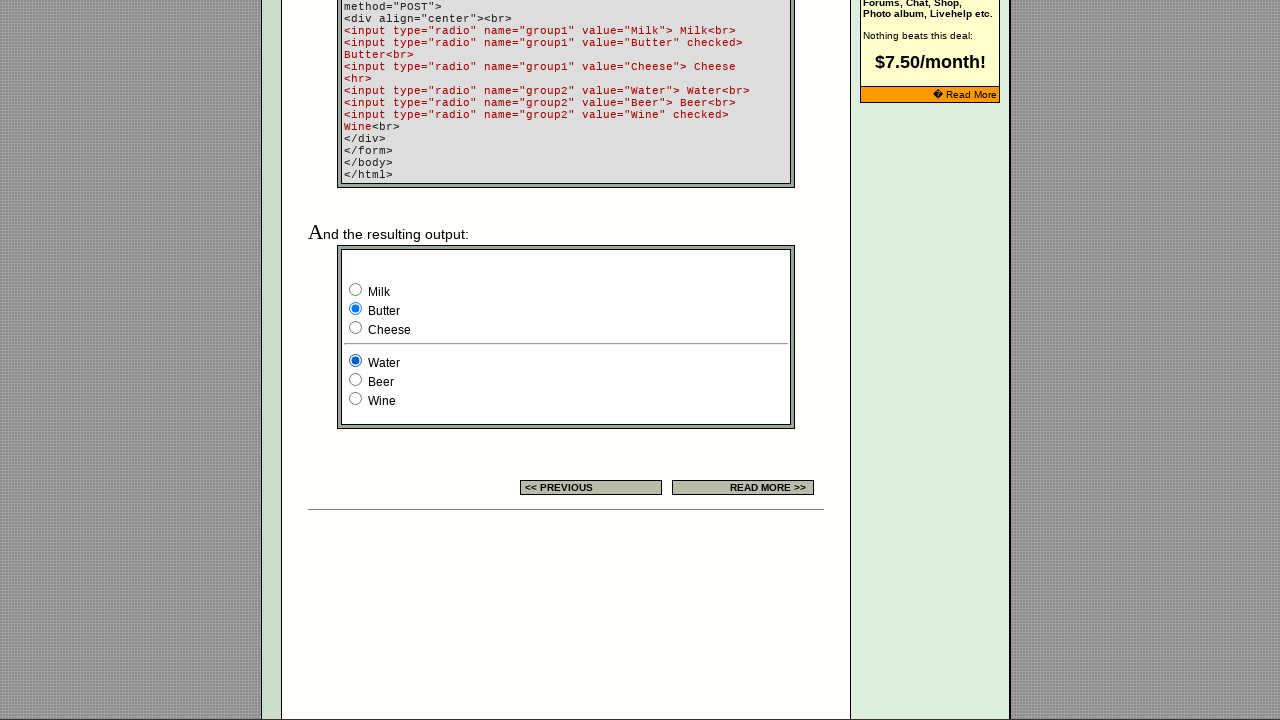

Retrieved checked attribute for radio button at index 2: 
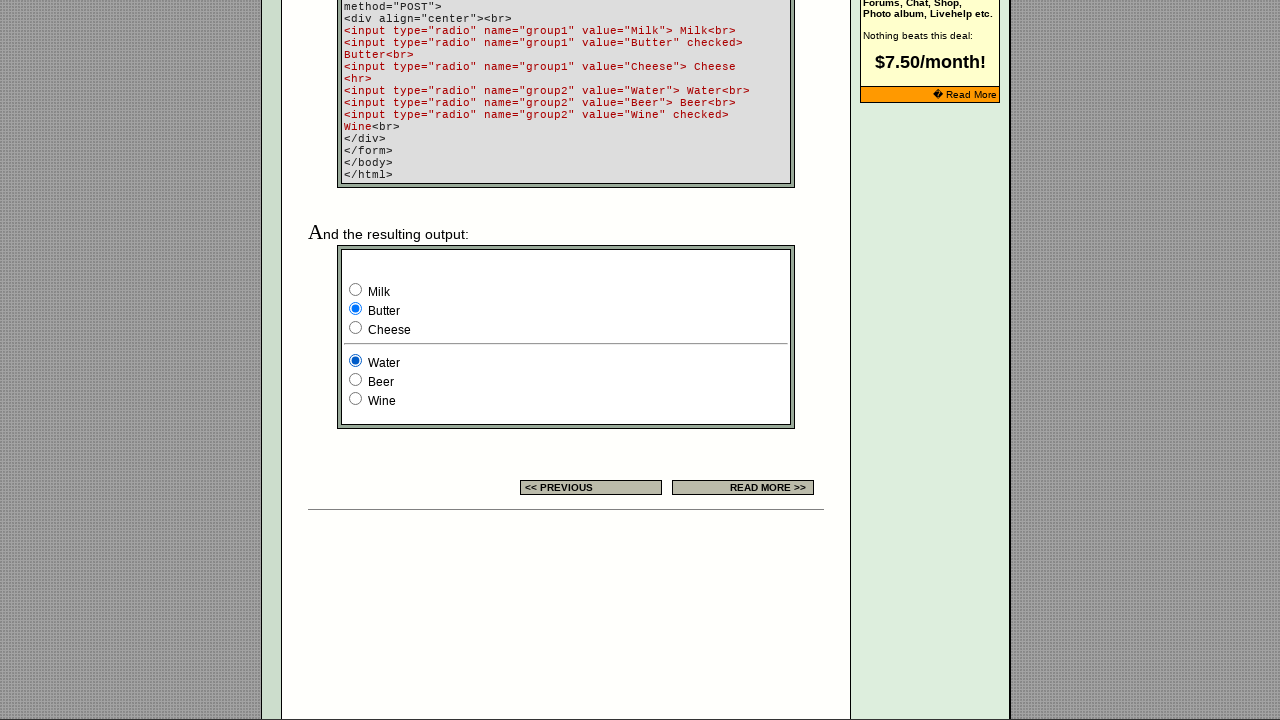

Clicked radio button at index 1 at (356, 380) on xpath=/html/body/div[2]/table[9]/tbody/tr/td[4]/table/tbody/tr/td/div/span/form/
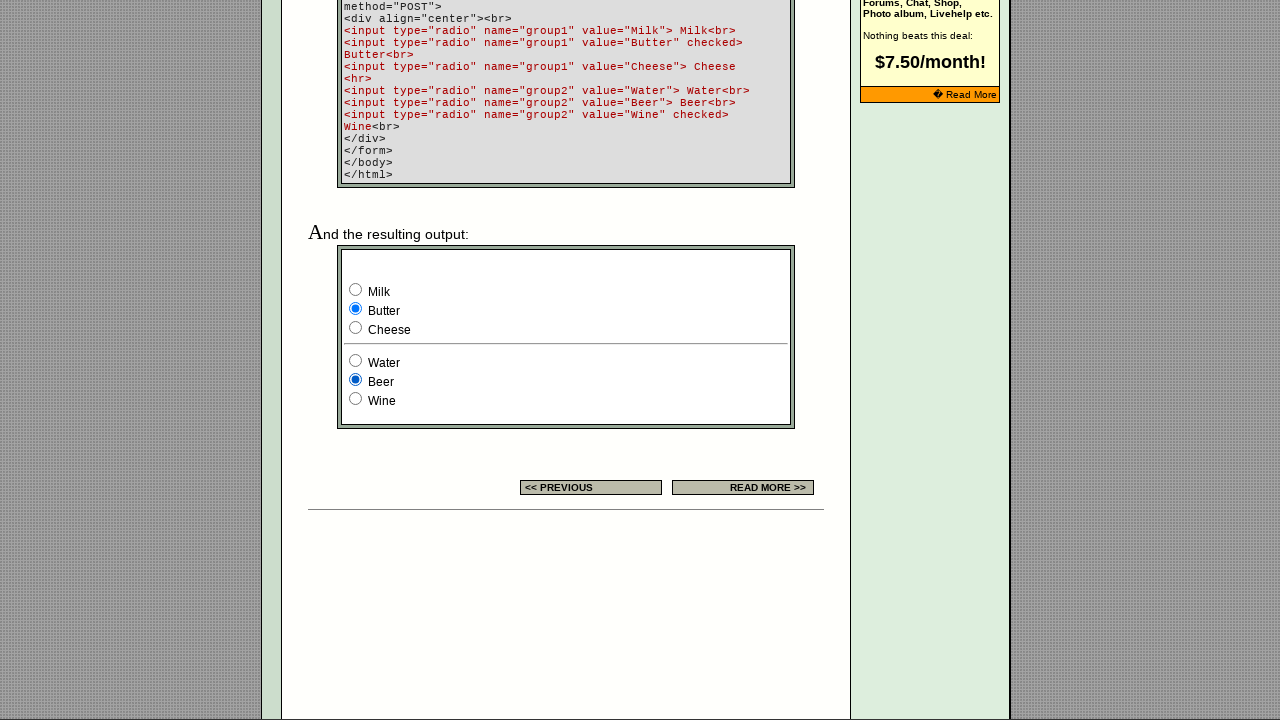

Retrieved value attribute for radio button at index 0: Water
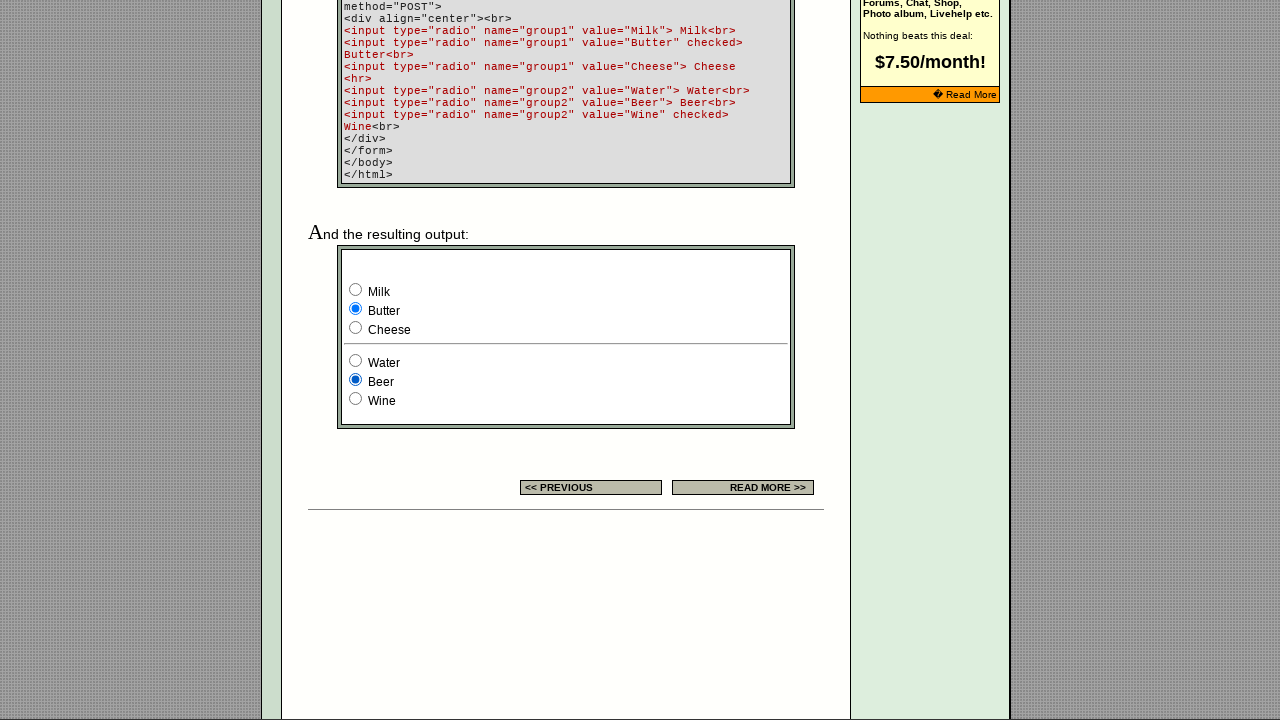

Retrieved checked attribute for radio button at index 0: None
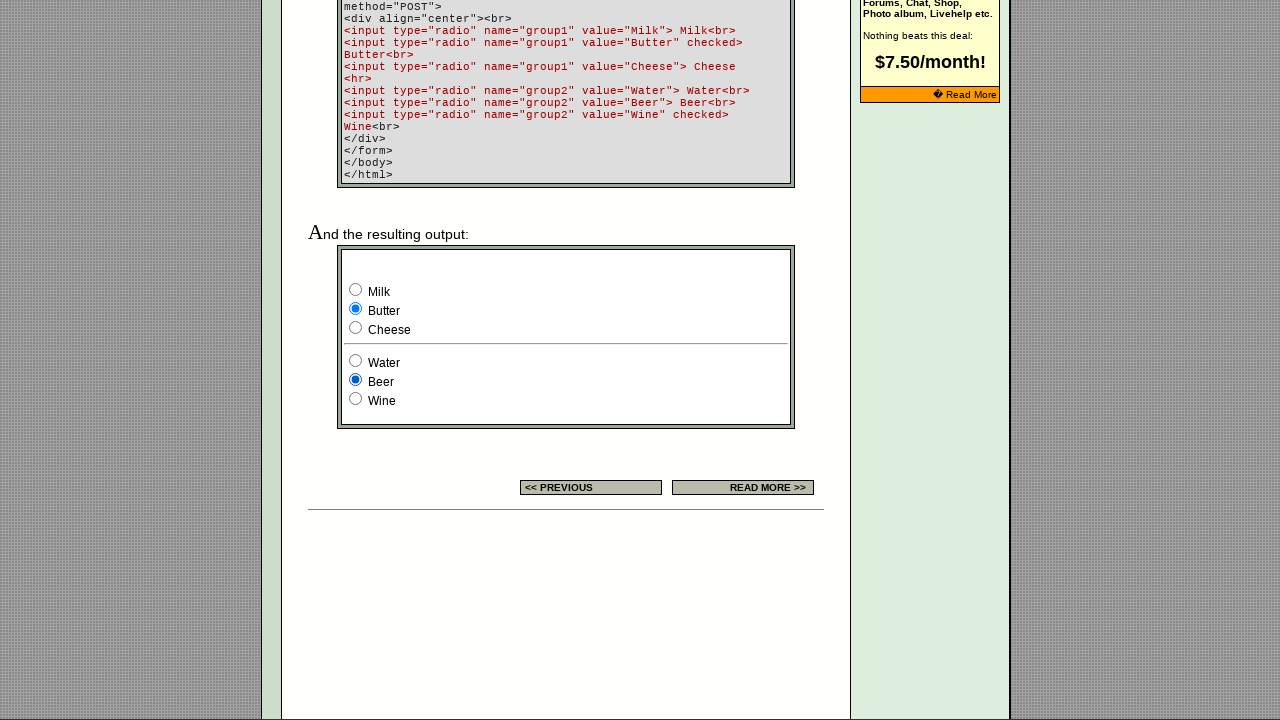

Retrieved value attribute for radio button at index 1: Beer
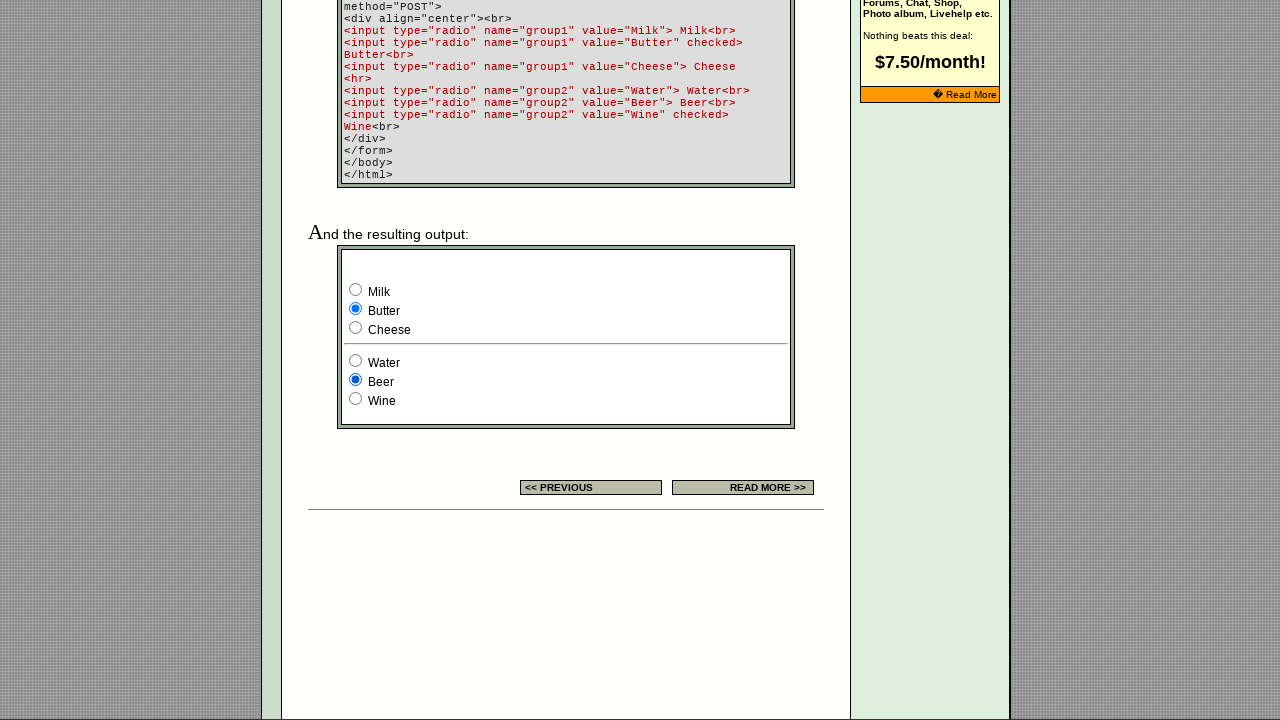

Retrieved checked attribute for radio button at index 1: None
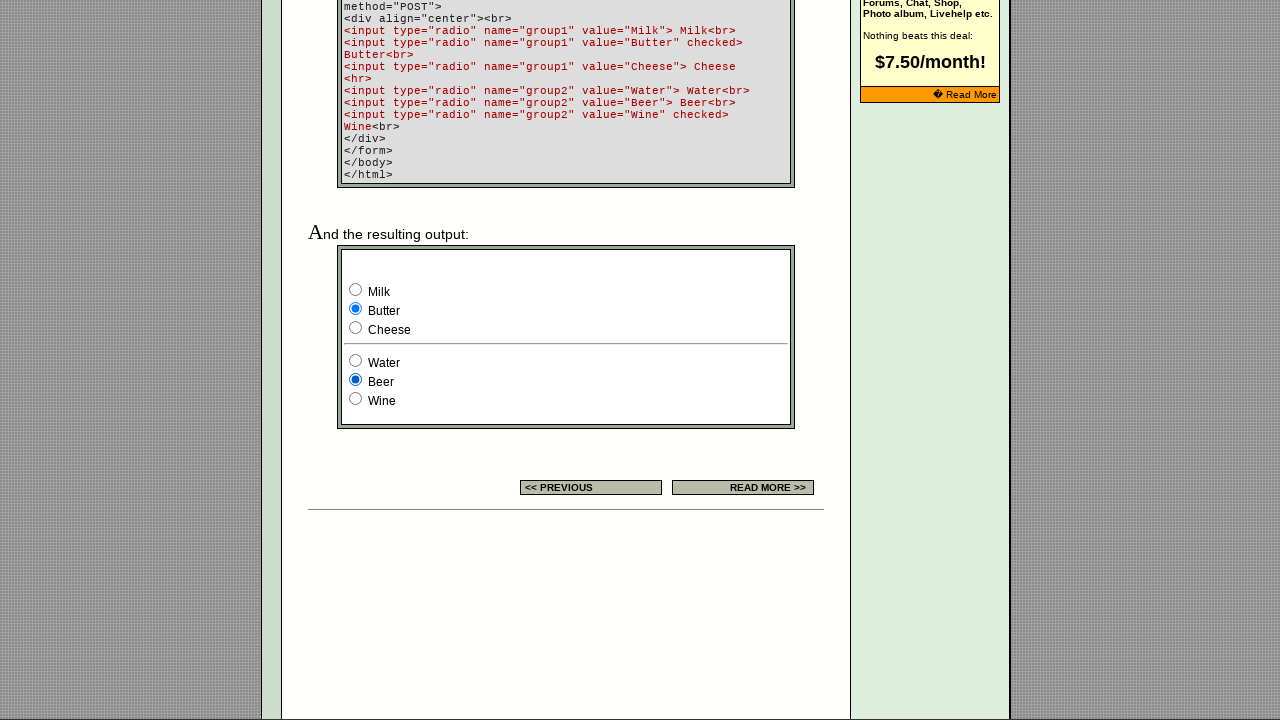

Retrieved value attribute for radio button at index 2: Wine
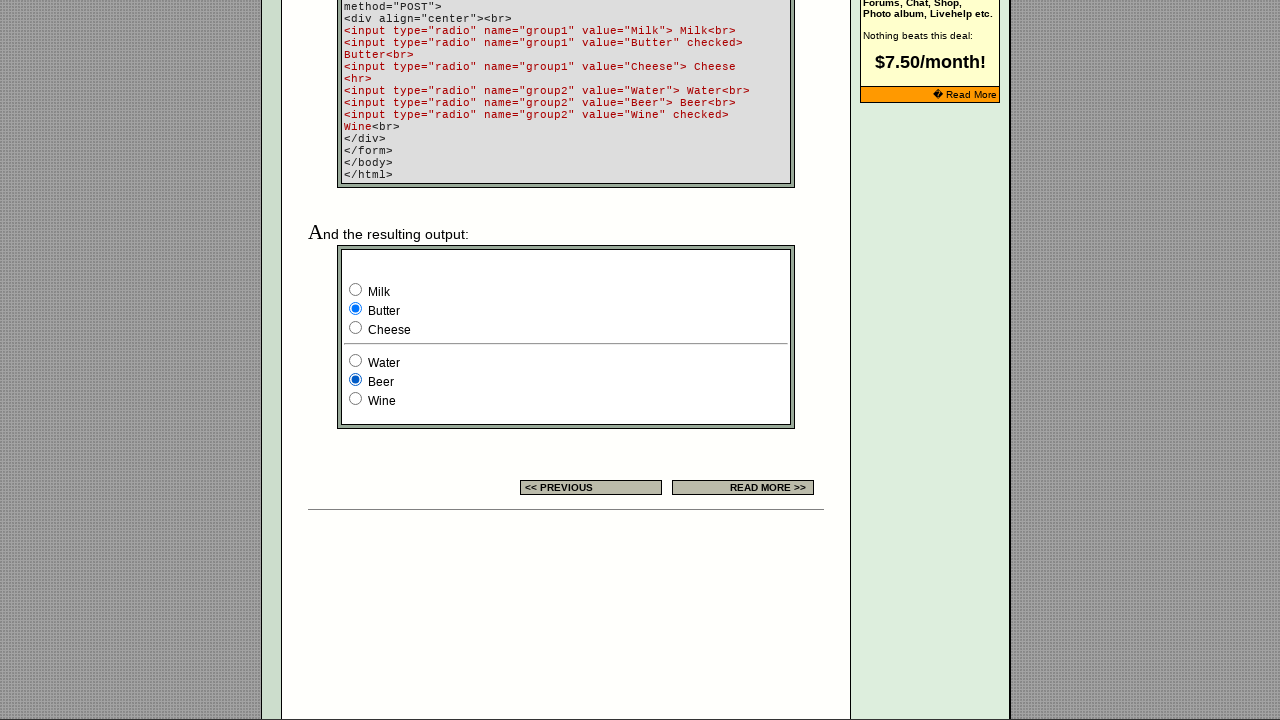

Retrieved checked attribute for radio button at index 2: 
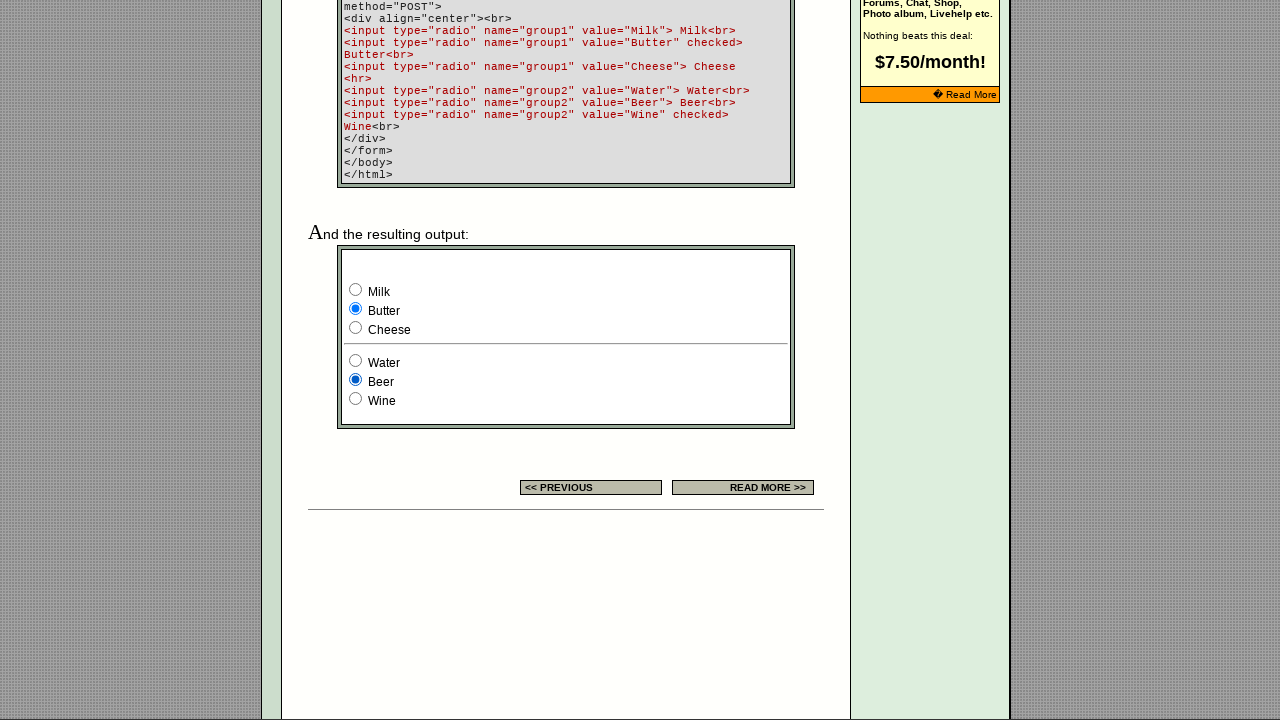

Clicked radio button at index 2 at (356, 398) on xpath=/html/body/div[2]/table[9]/tbody/tr/td[4]/table/tbody/tr/td/div/span/form/
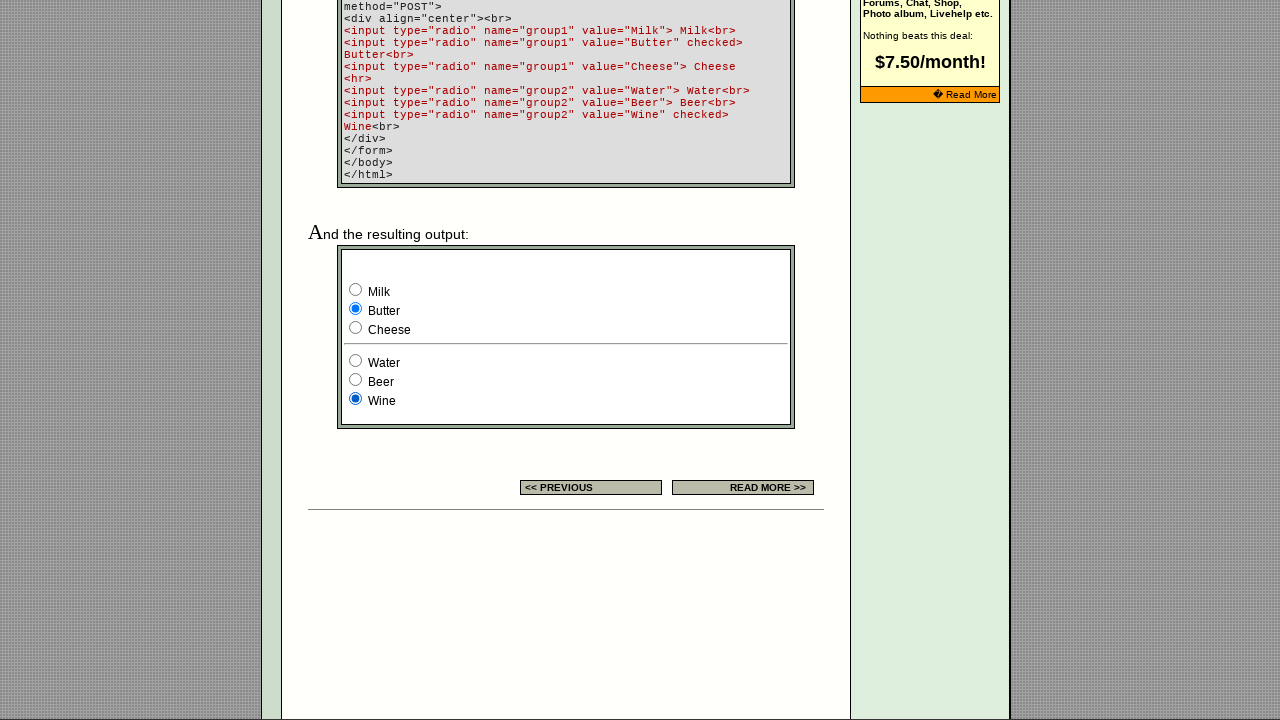

Retrieved value attribute for radio button at index 0: Water
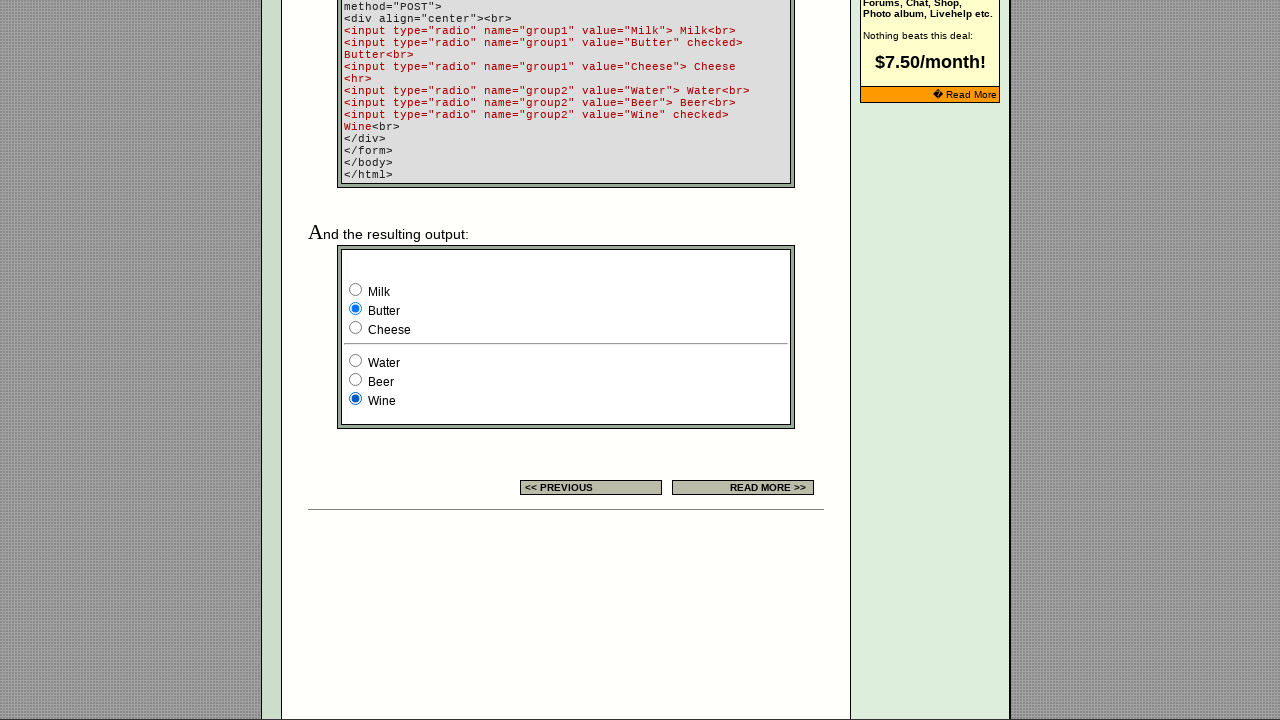

Retrieved checked attribute for radio button at index 0: None
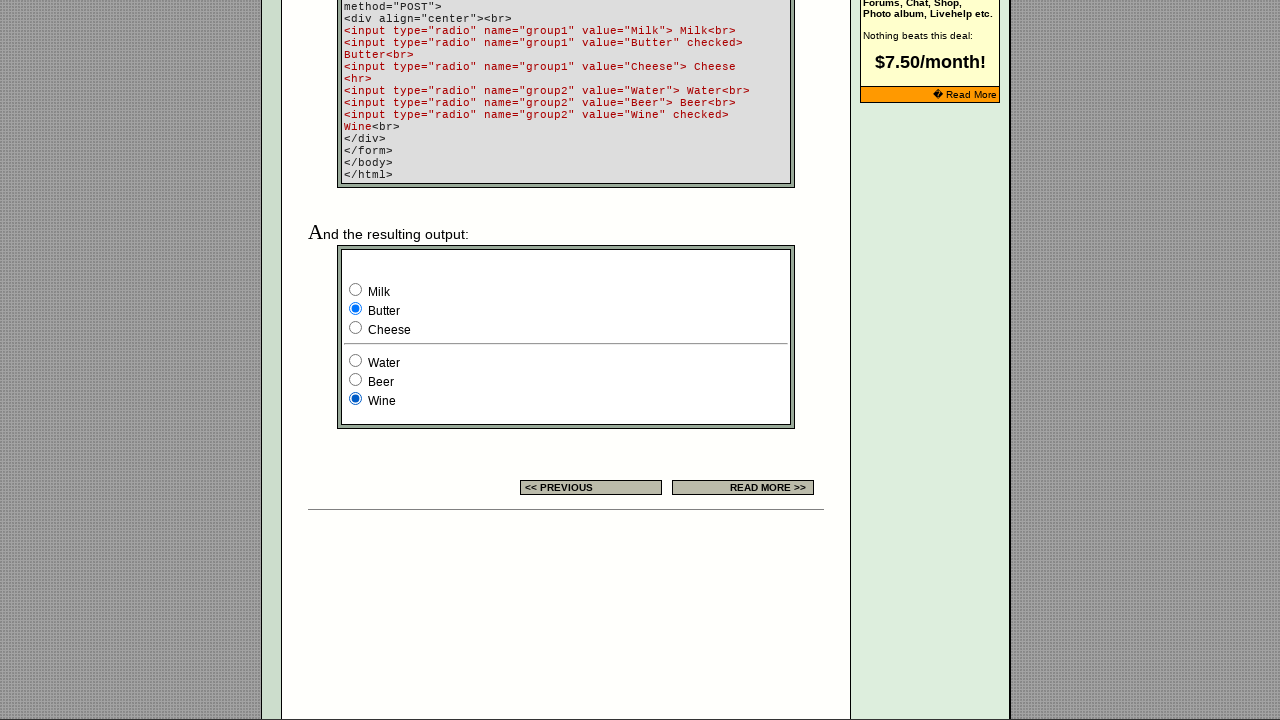

Retrieved value attribute for radio button at index 1: Beer
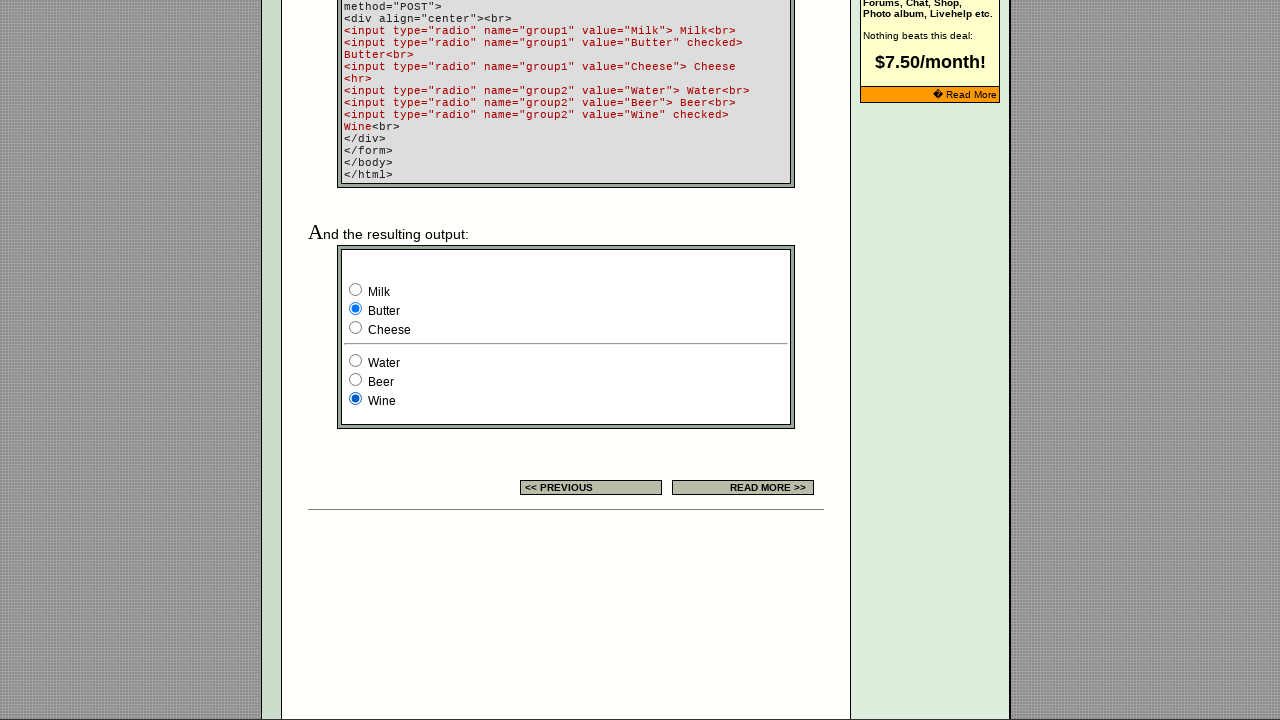

Retrieved checked attribute for radio button at index 1: None
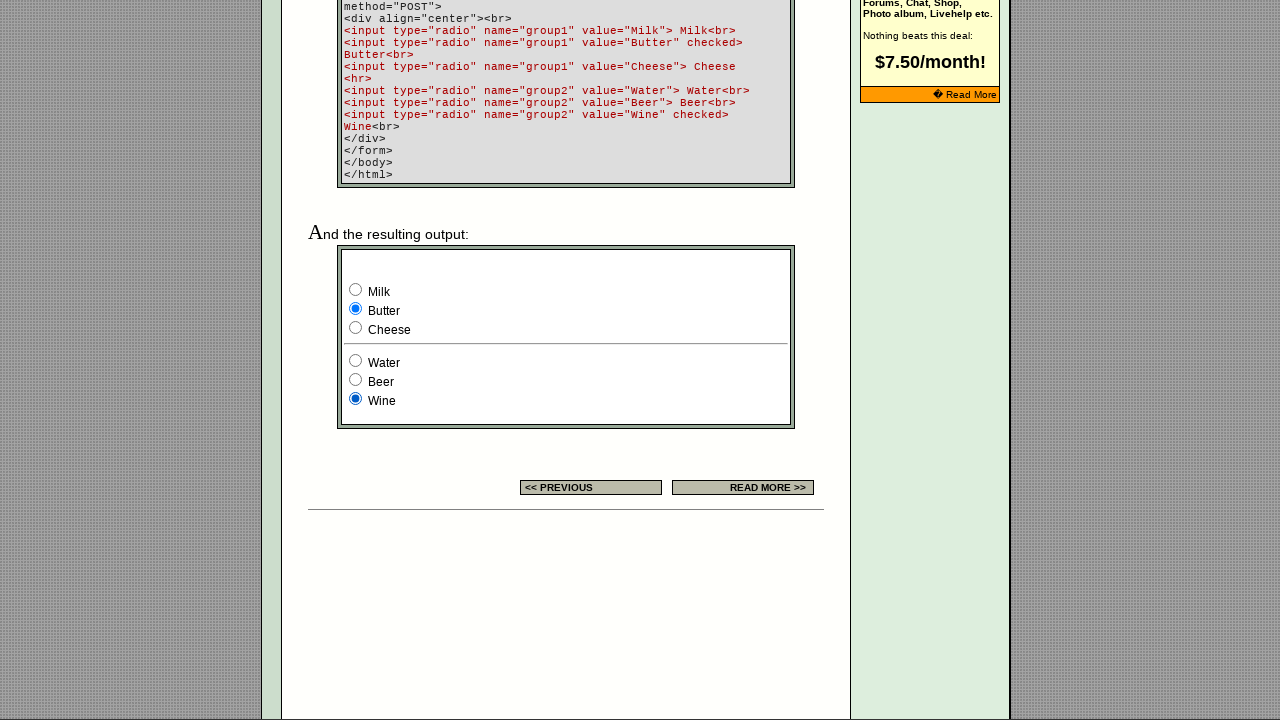

Retrieved value attribute for radio button at index 2: Wine
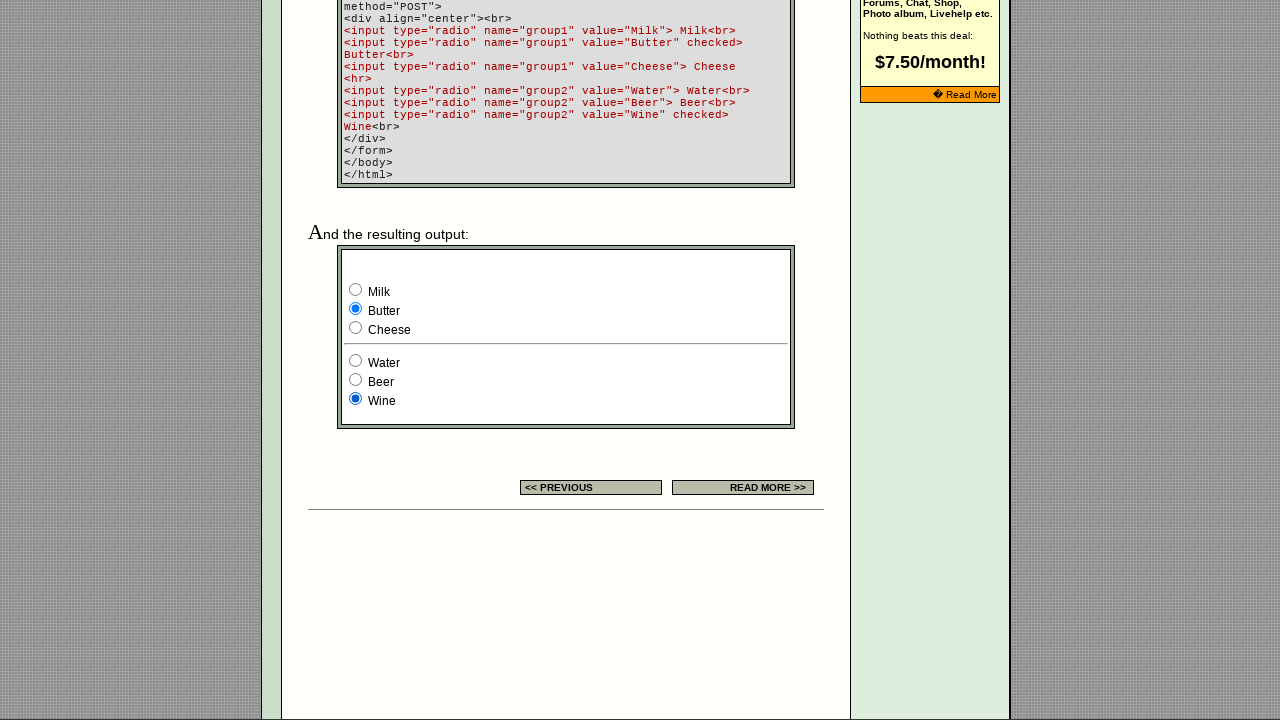

Retrieved checked attribute for radio button at index 2: 
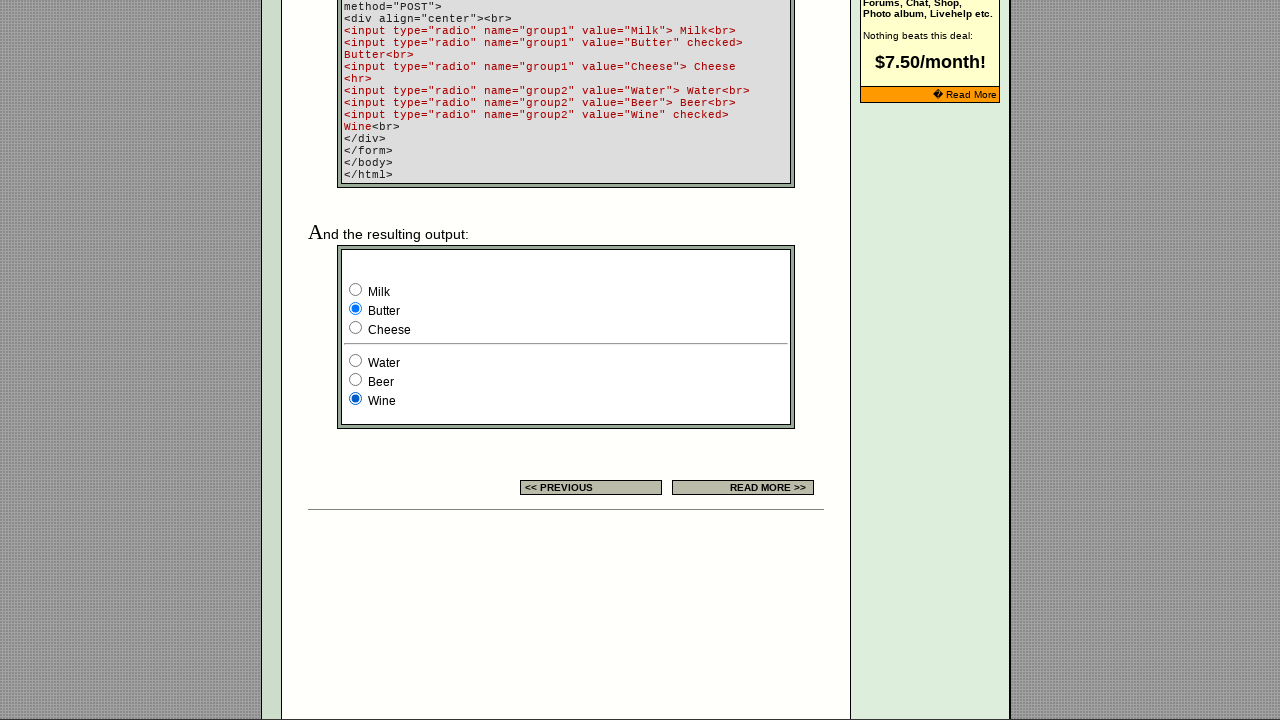

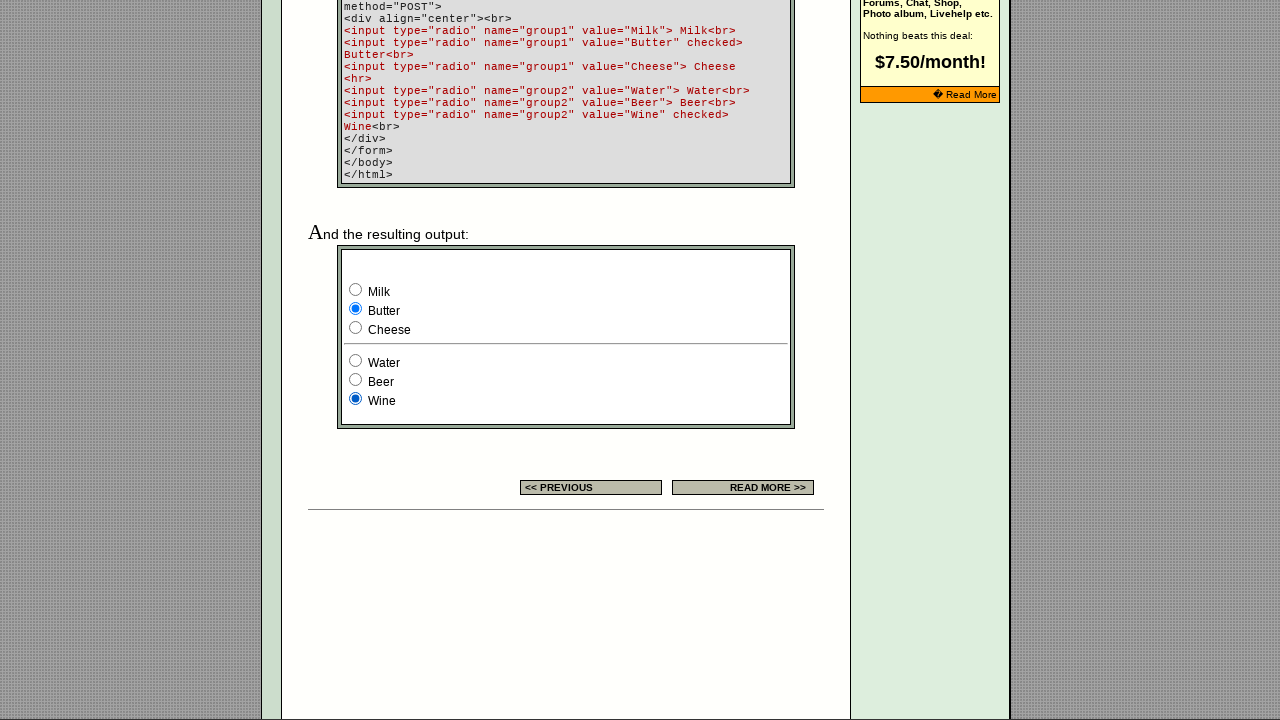